Tests JavaScript alert handling by clicking a button that triggers an alert, accepting it, and verifying the result message is displayed correctly.

Starting URL: https://the-internet.herokuapp.com/javascript_alerts

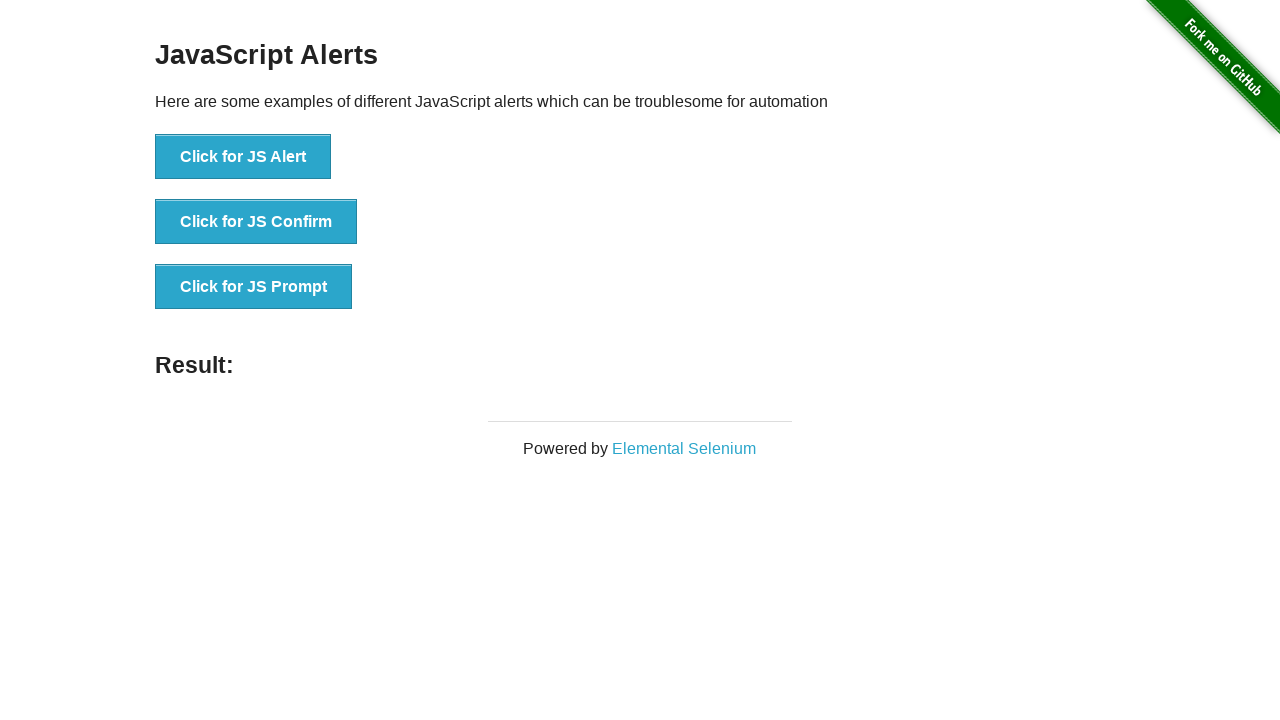

Clicked button to trigger JavaScript alert at (243, 157) on text=Click for JS Alert
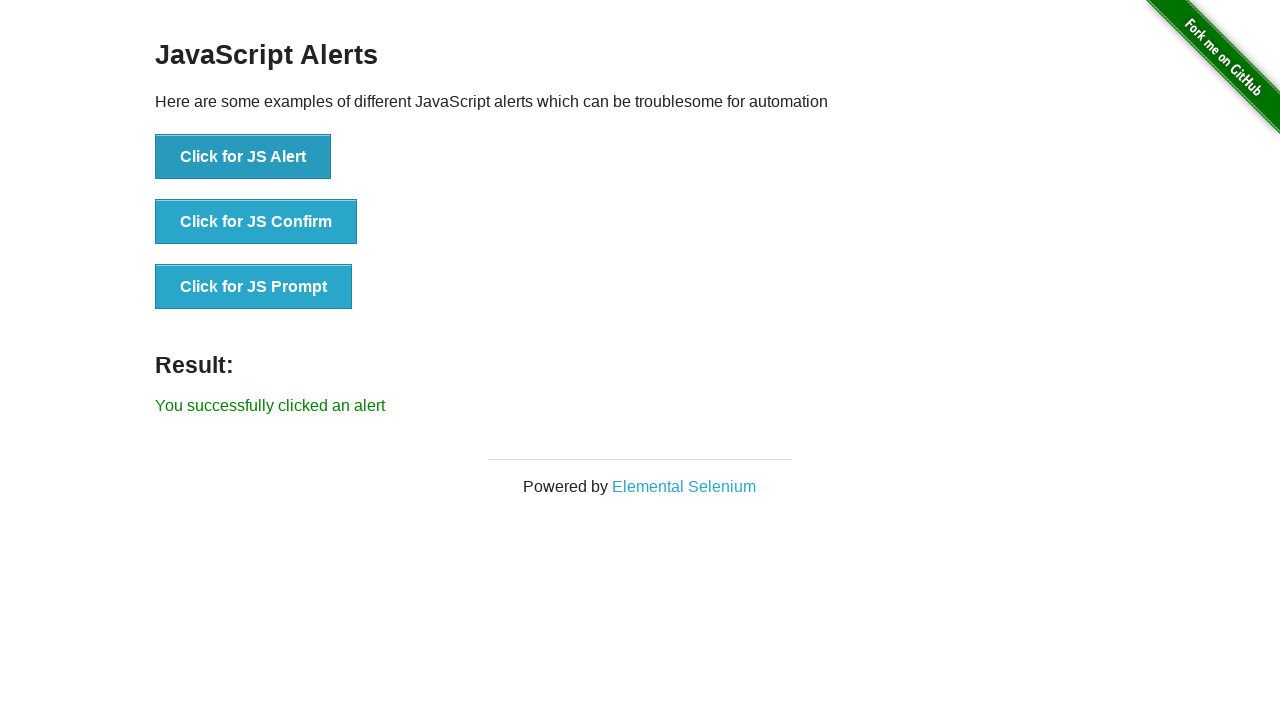

Set up dialog handler to accept alerts
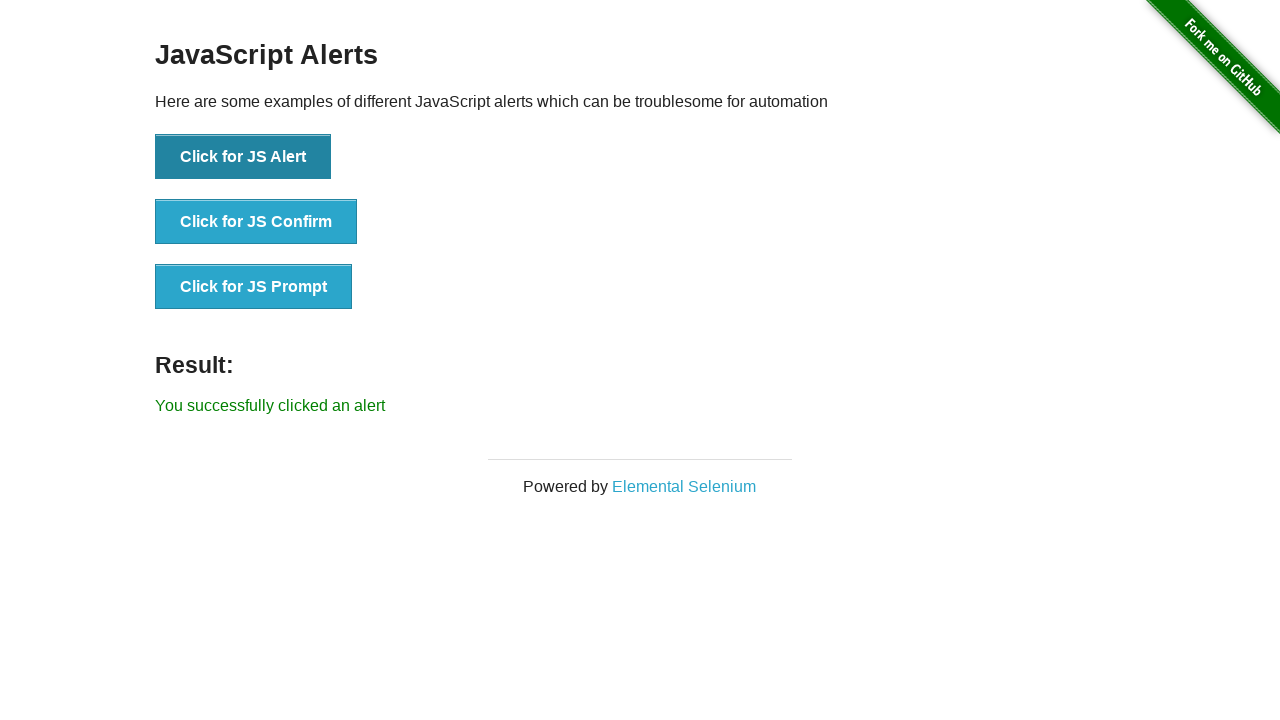

Result message element loaded
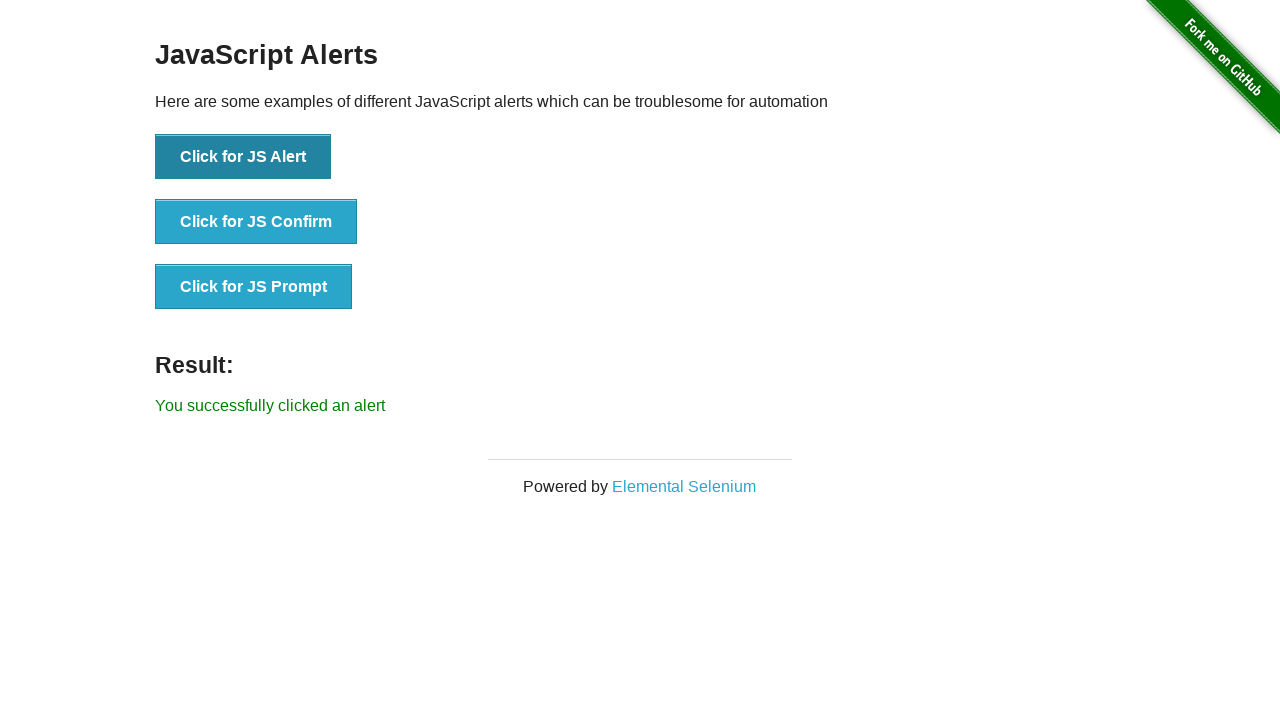

Verified result message displays 'You successfully clicked an alert'
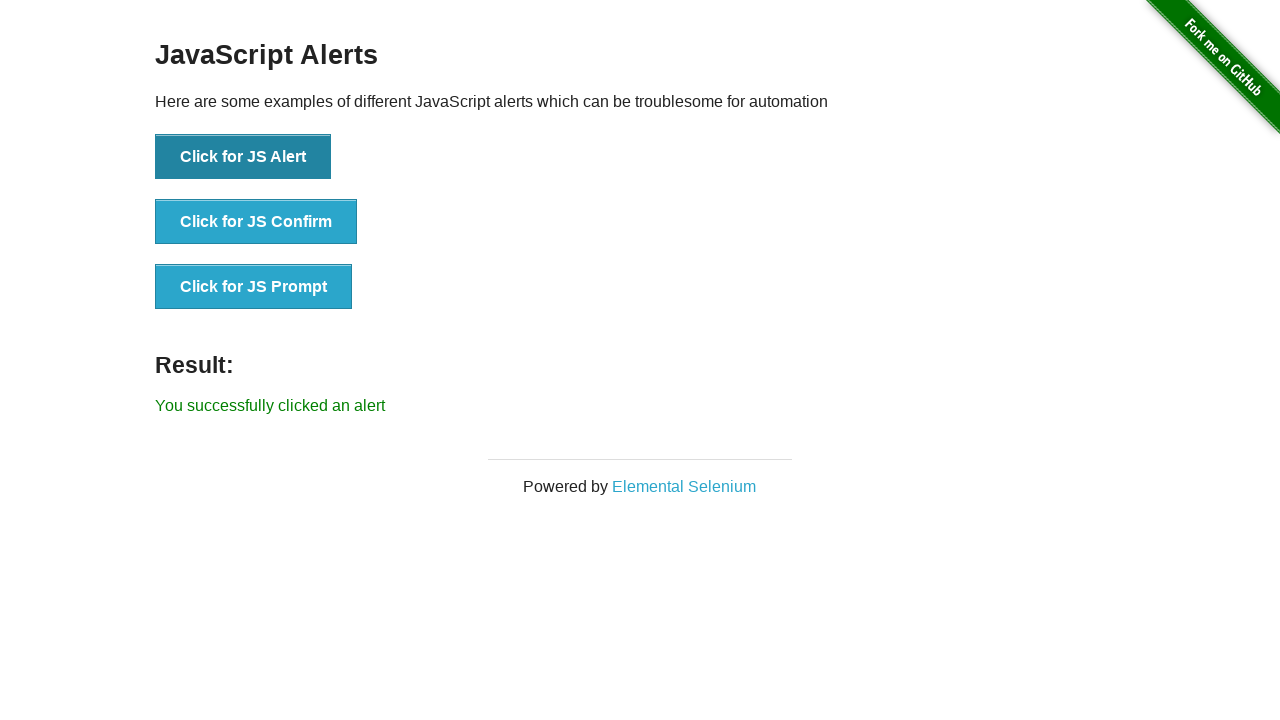

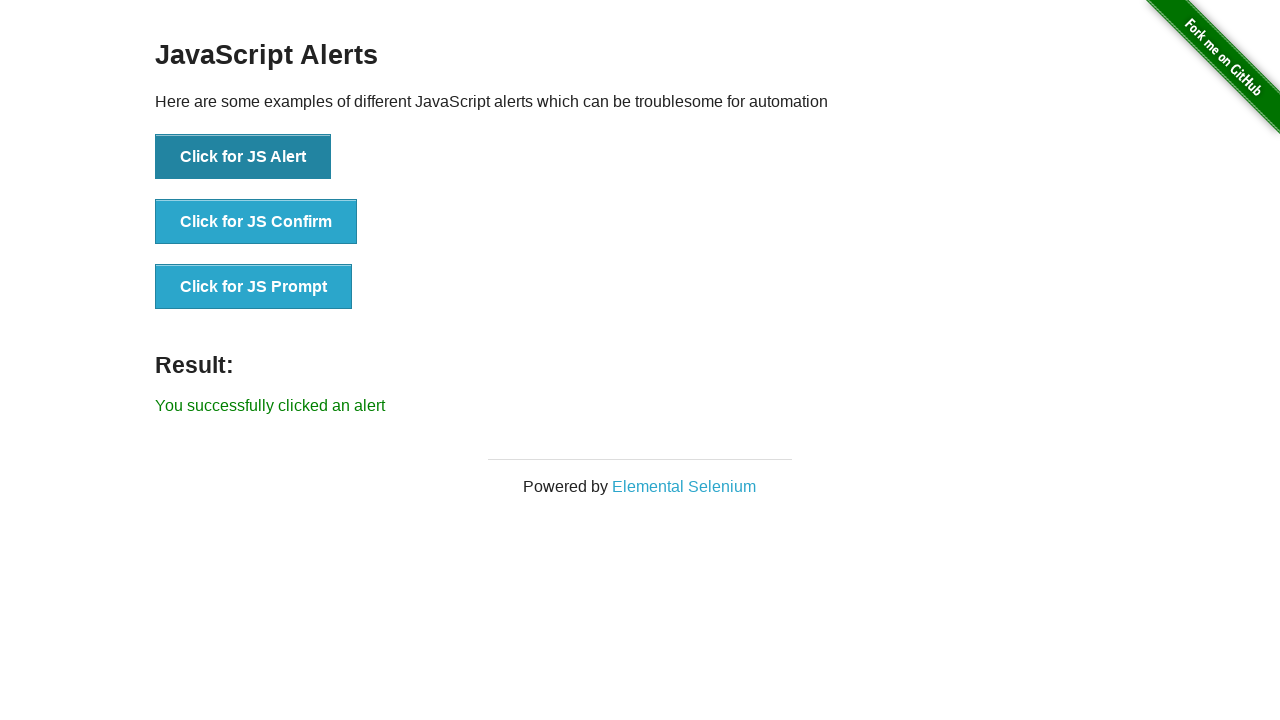